Tests the add/remove elements functionality by clicking the add button twice to create two delete buttons, then clicking one delete button and verifying only one remains

Starting URL: https://the-internet.herokuapp.com/add_remove_elements/

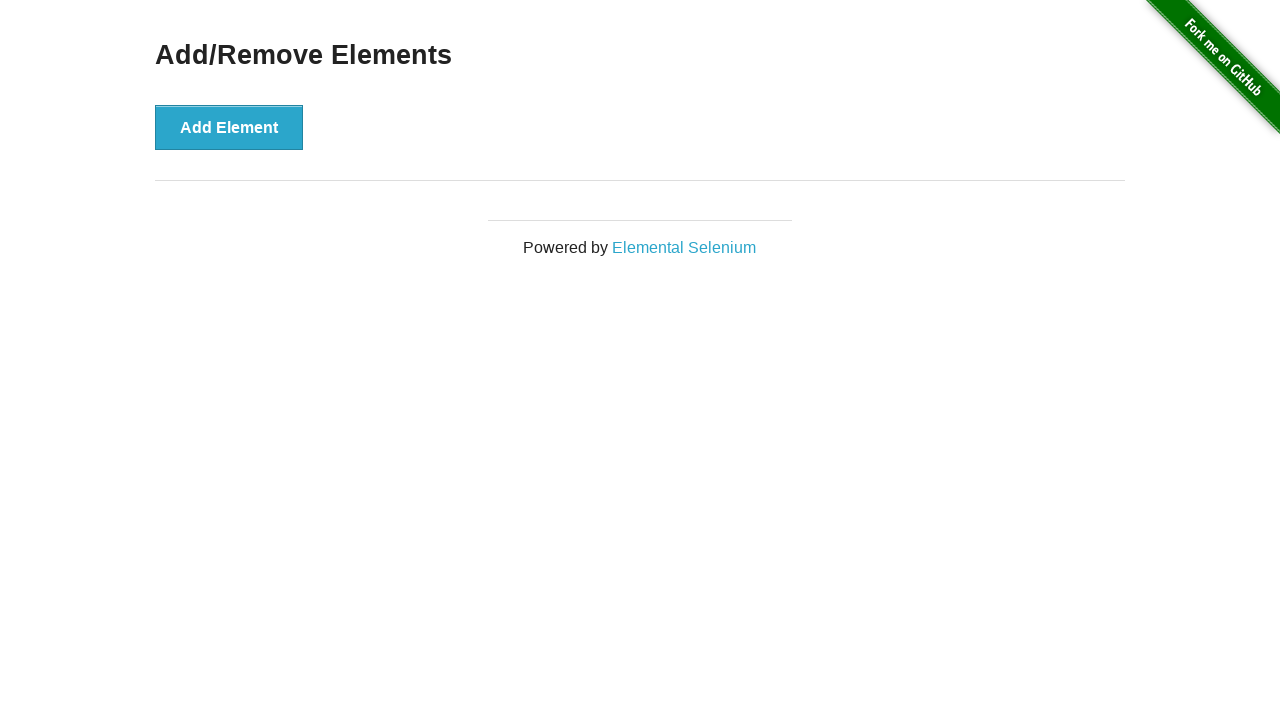

Waited for page header to load
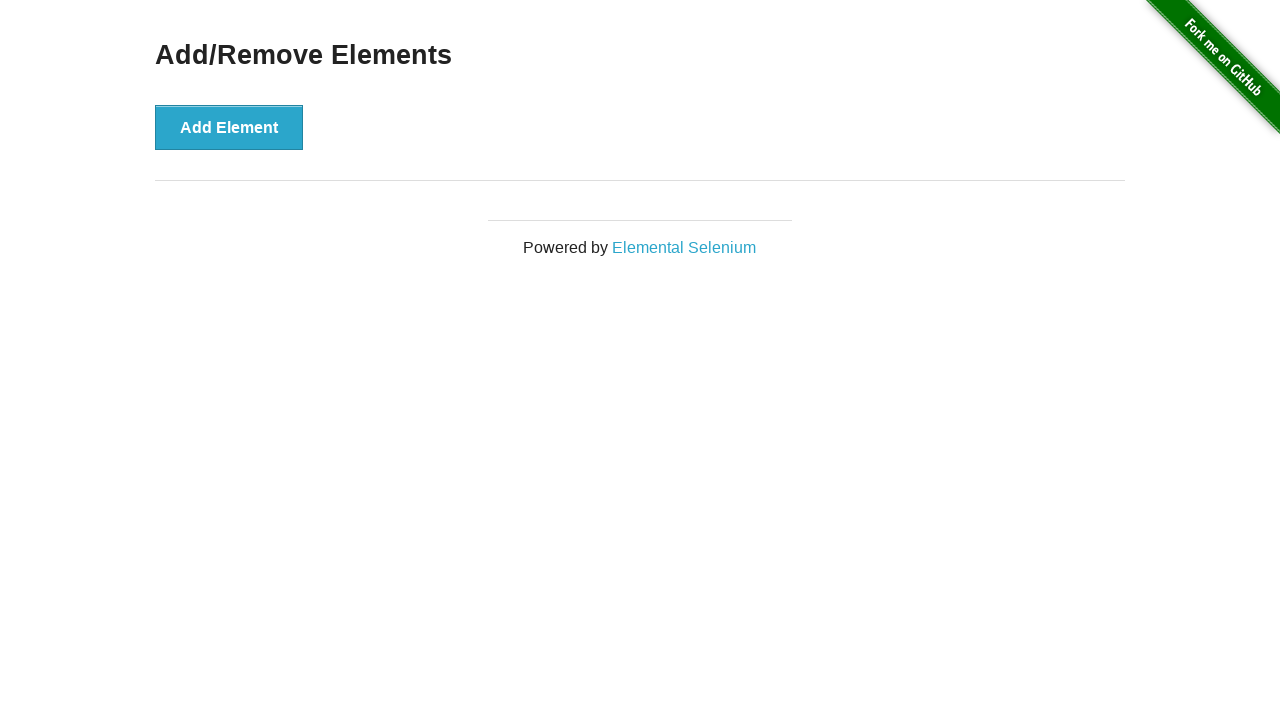

Clicked Add Element button (first time) at (229, 127) on #content > div > button
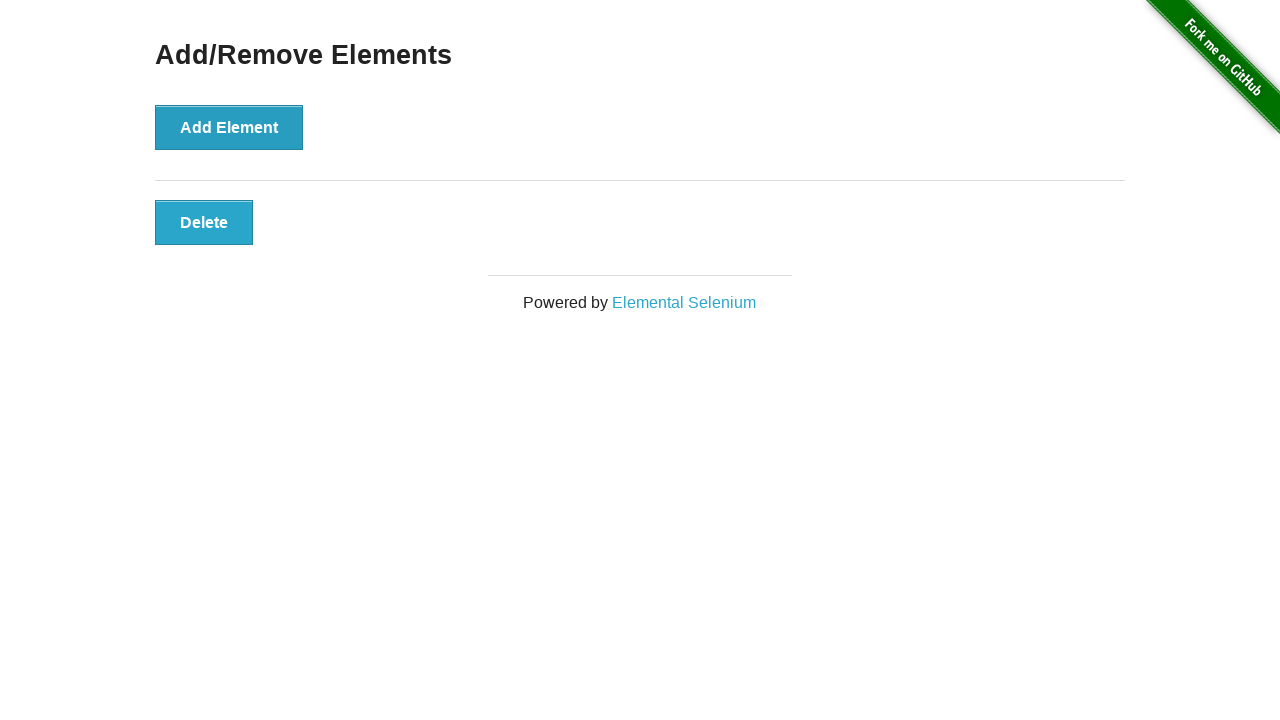

Clicked Add Element button (second time) at (229, 127) on #content > div > button
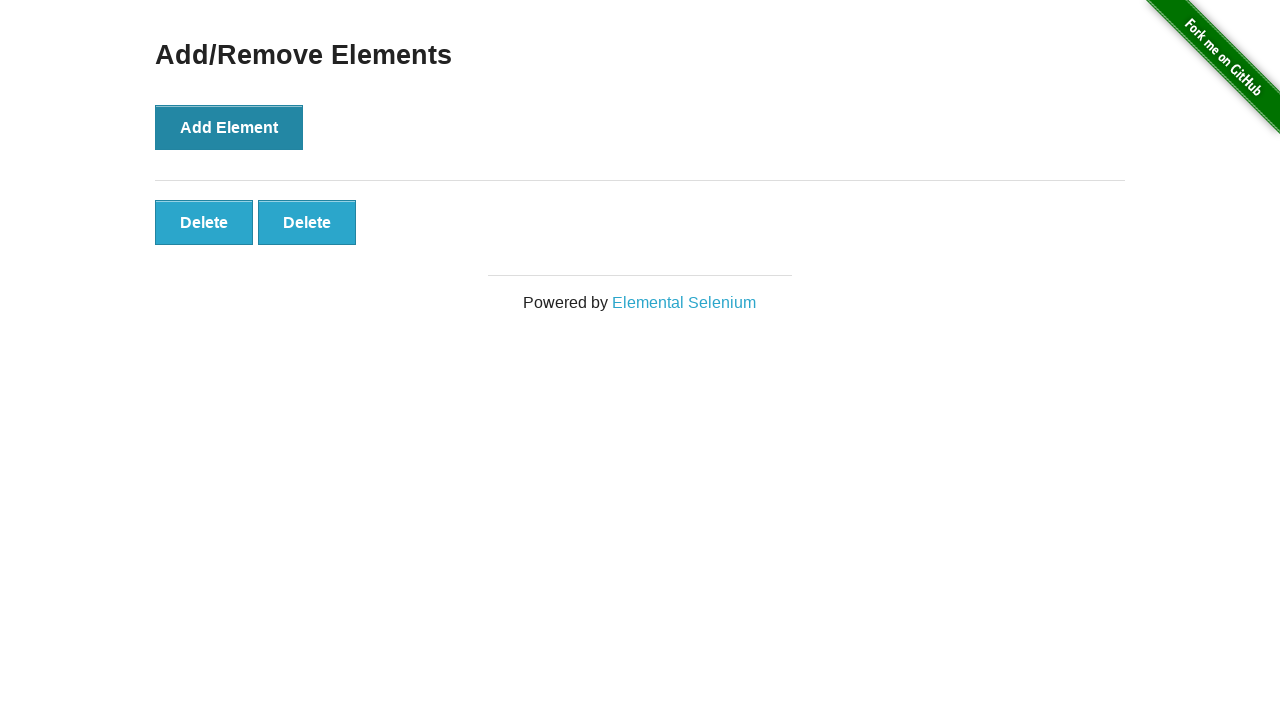

Clicked one delete button to remove an element at (204, 222) on #elements > button
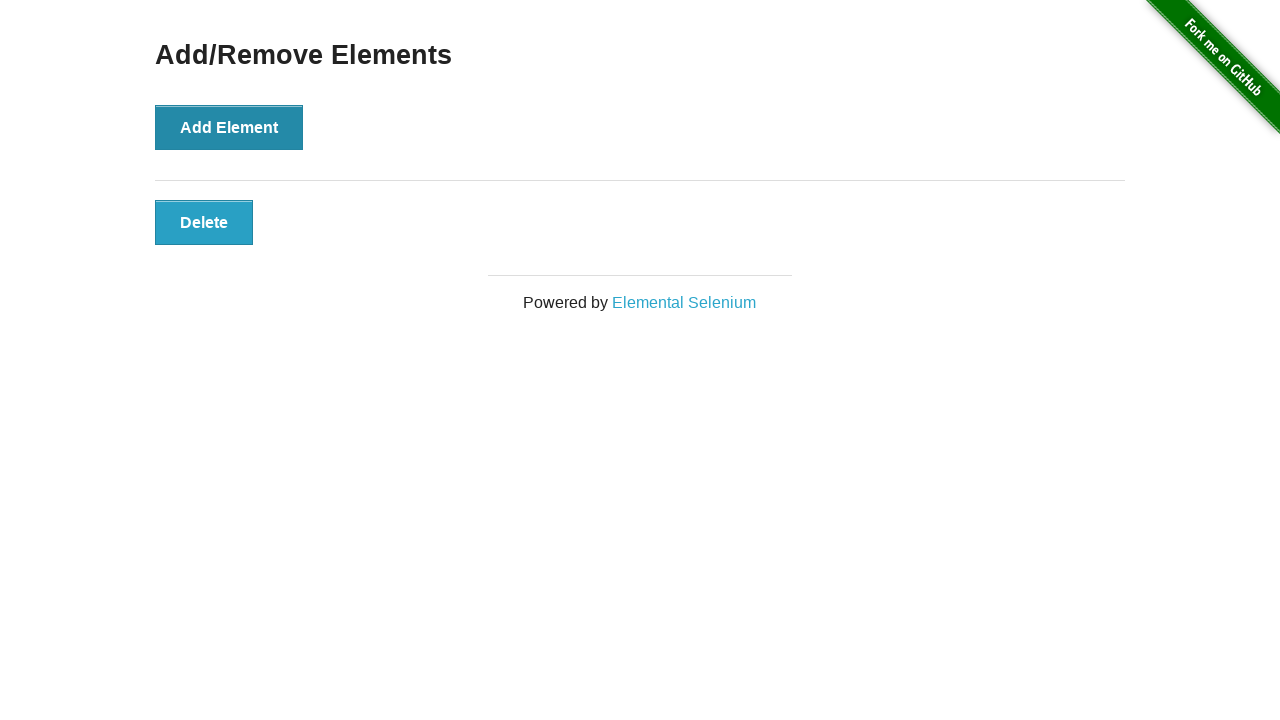

Verified that exactly one delete button remains
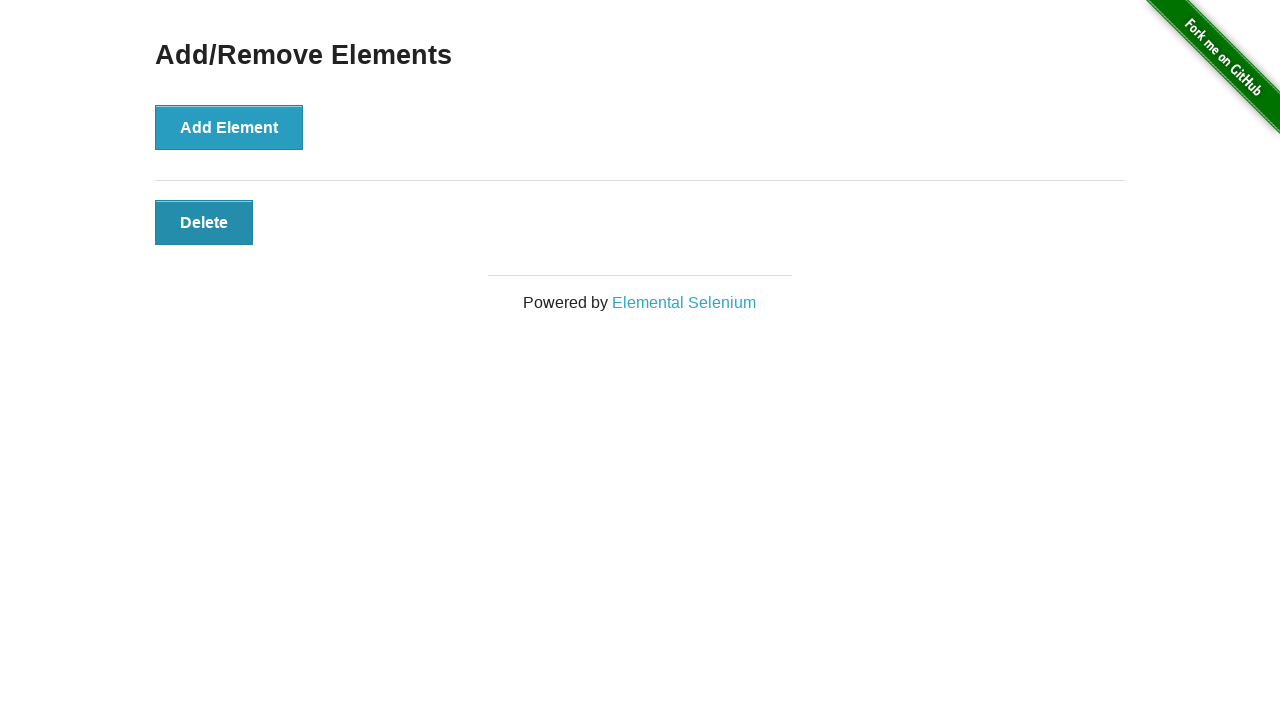

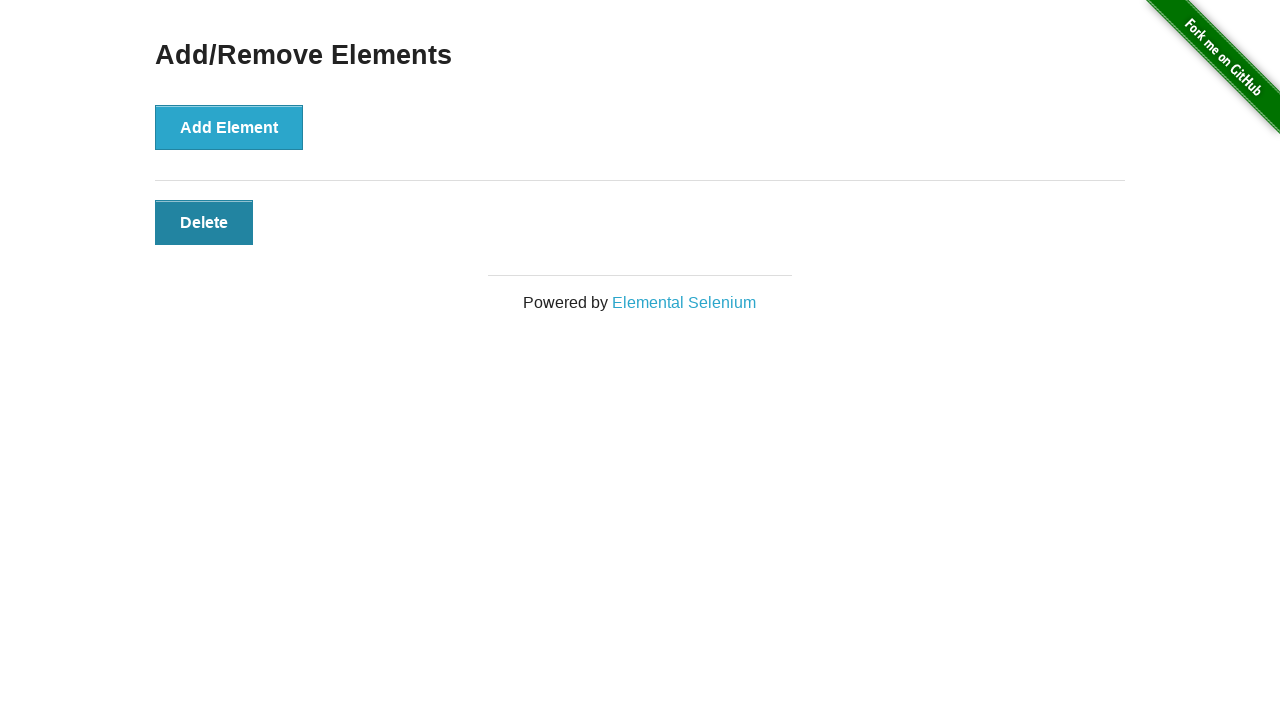